Tests UI responsiveness by resizing viewport to desktop, tablet, and mobile sizes and verifying key elements remain visible

Starting URL: https://www.001236.xyz/en/json

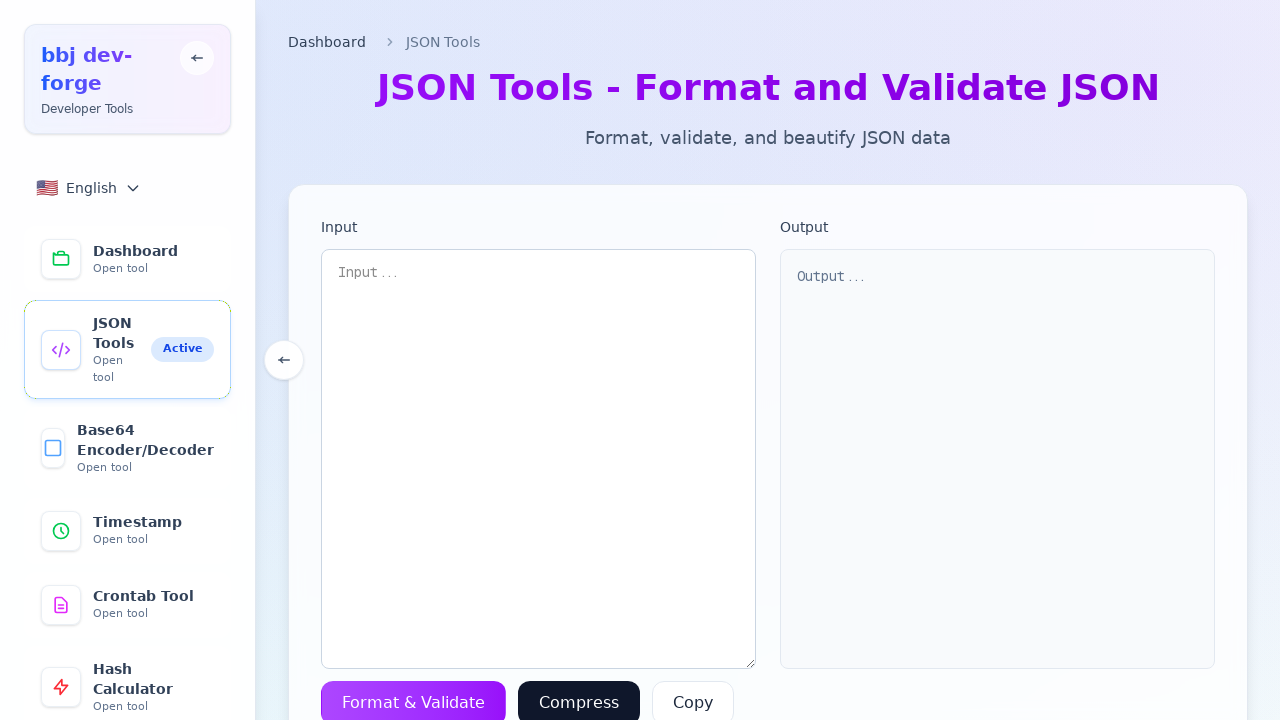

Set viewport to desktop size (1920x1080)
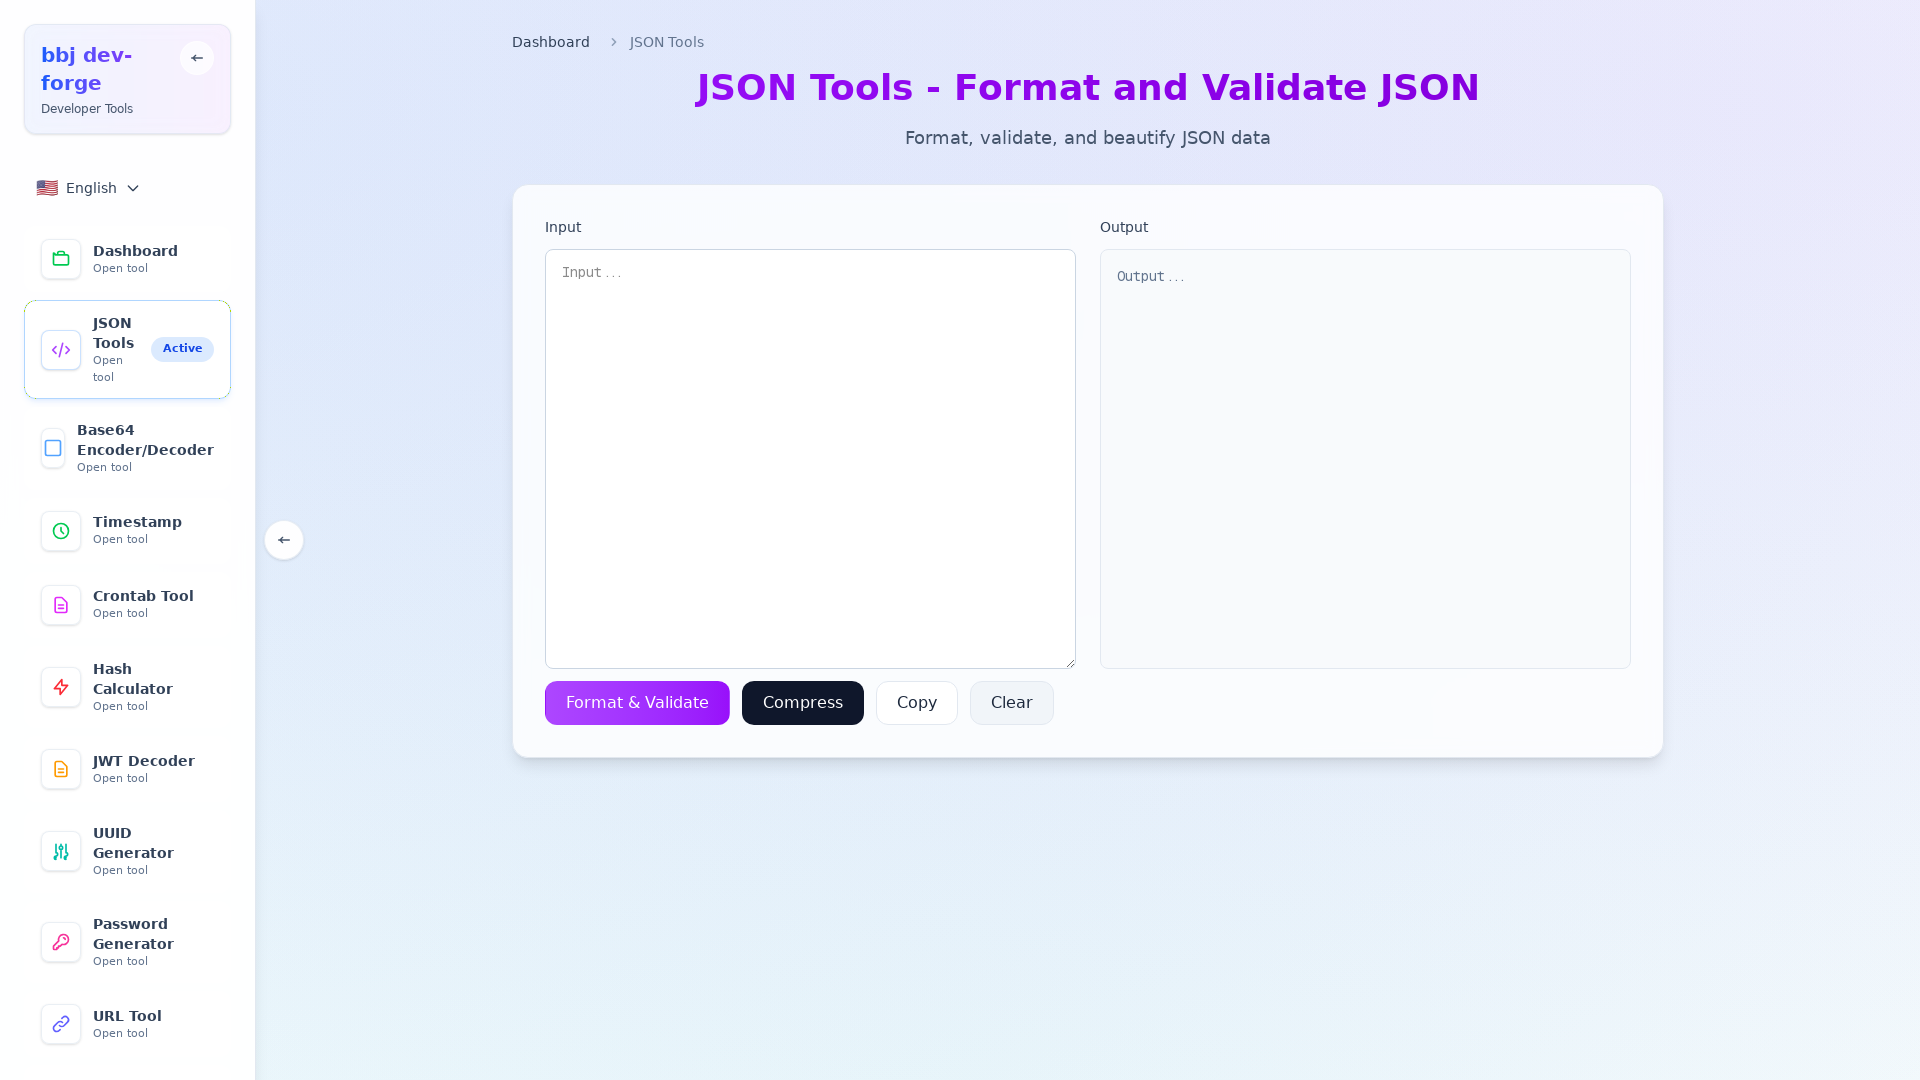

Waited 500ms for desktop layout to stabilize
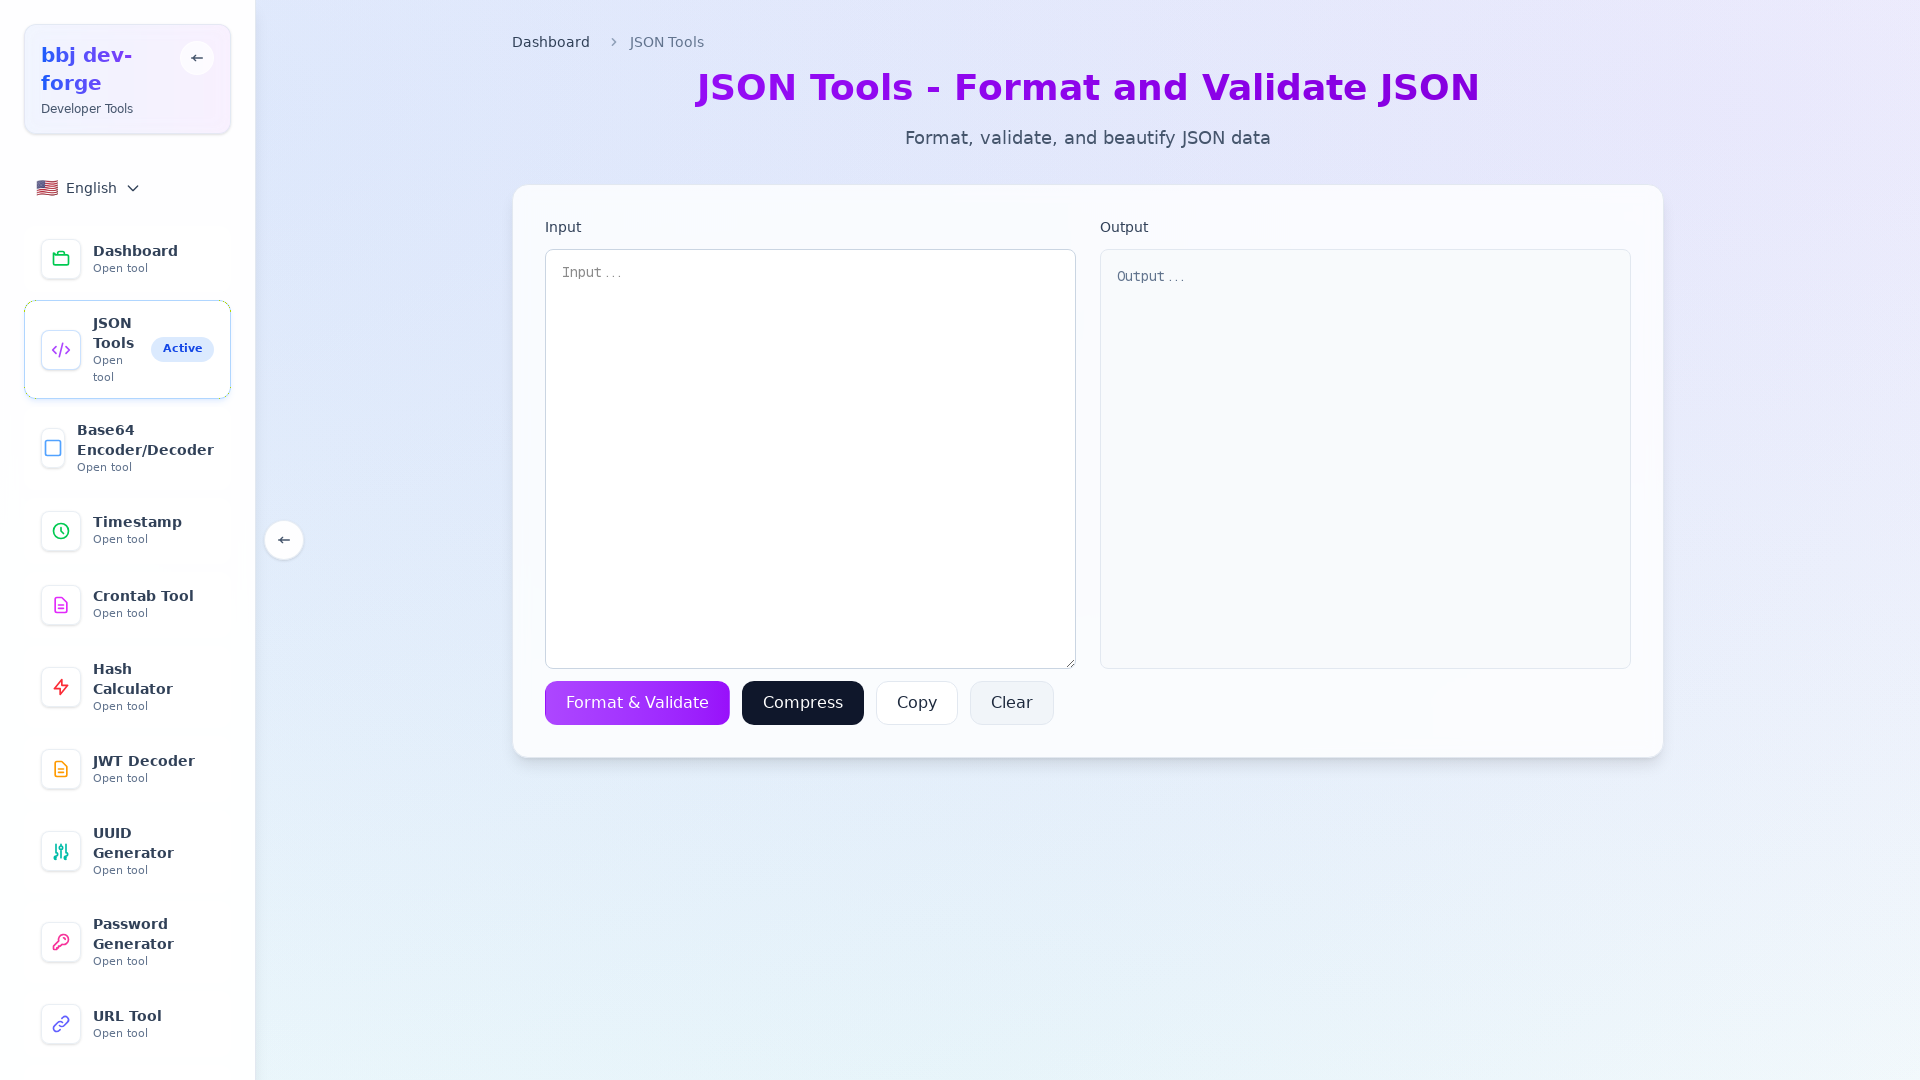

Input textarea is visible on desktop viewport
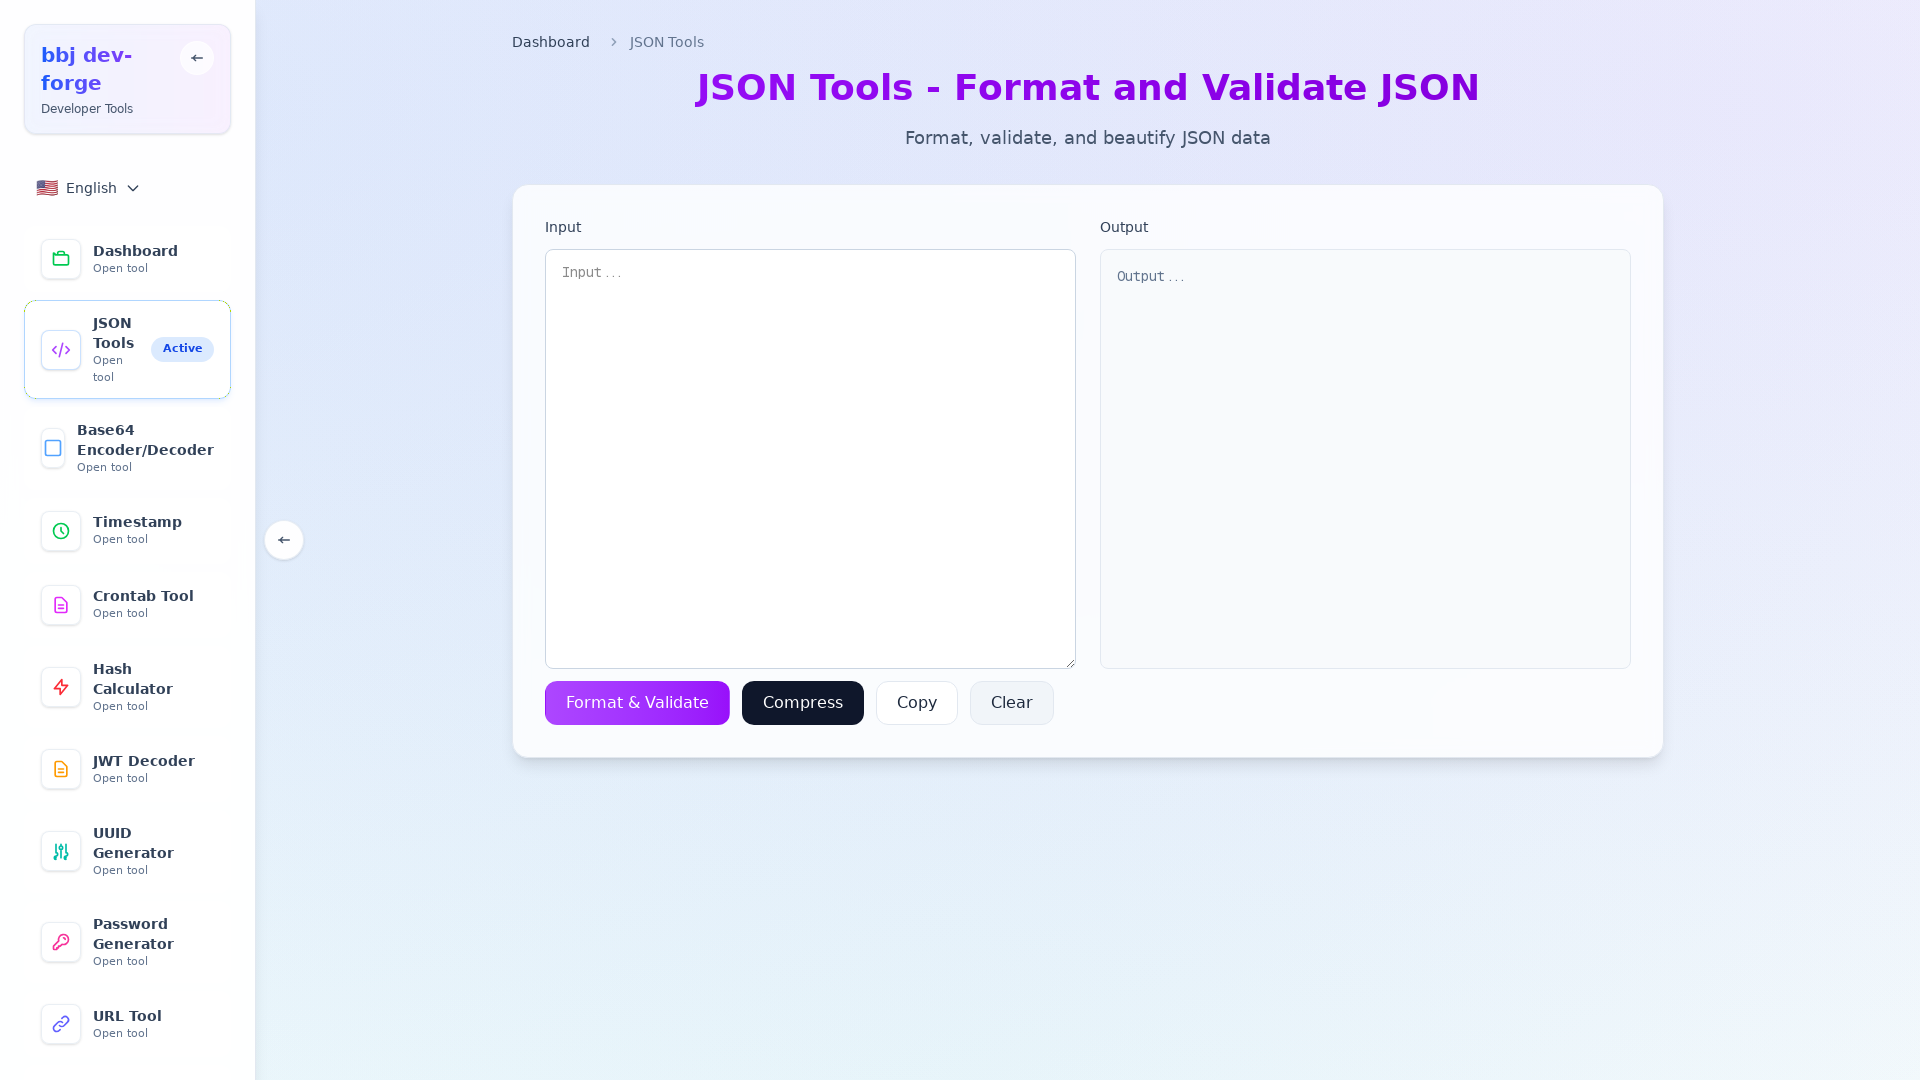

Format & Validate button is visible on desktop viewport
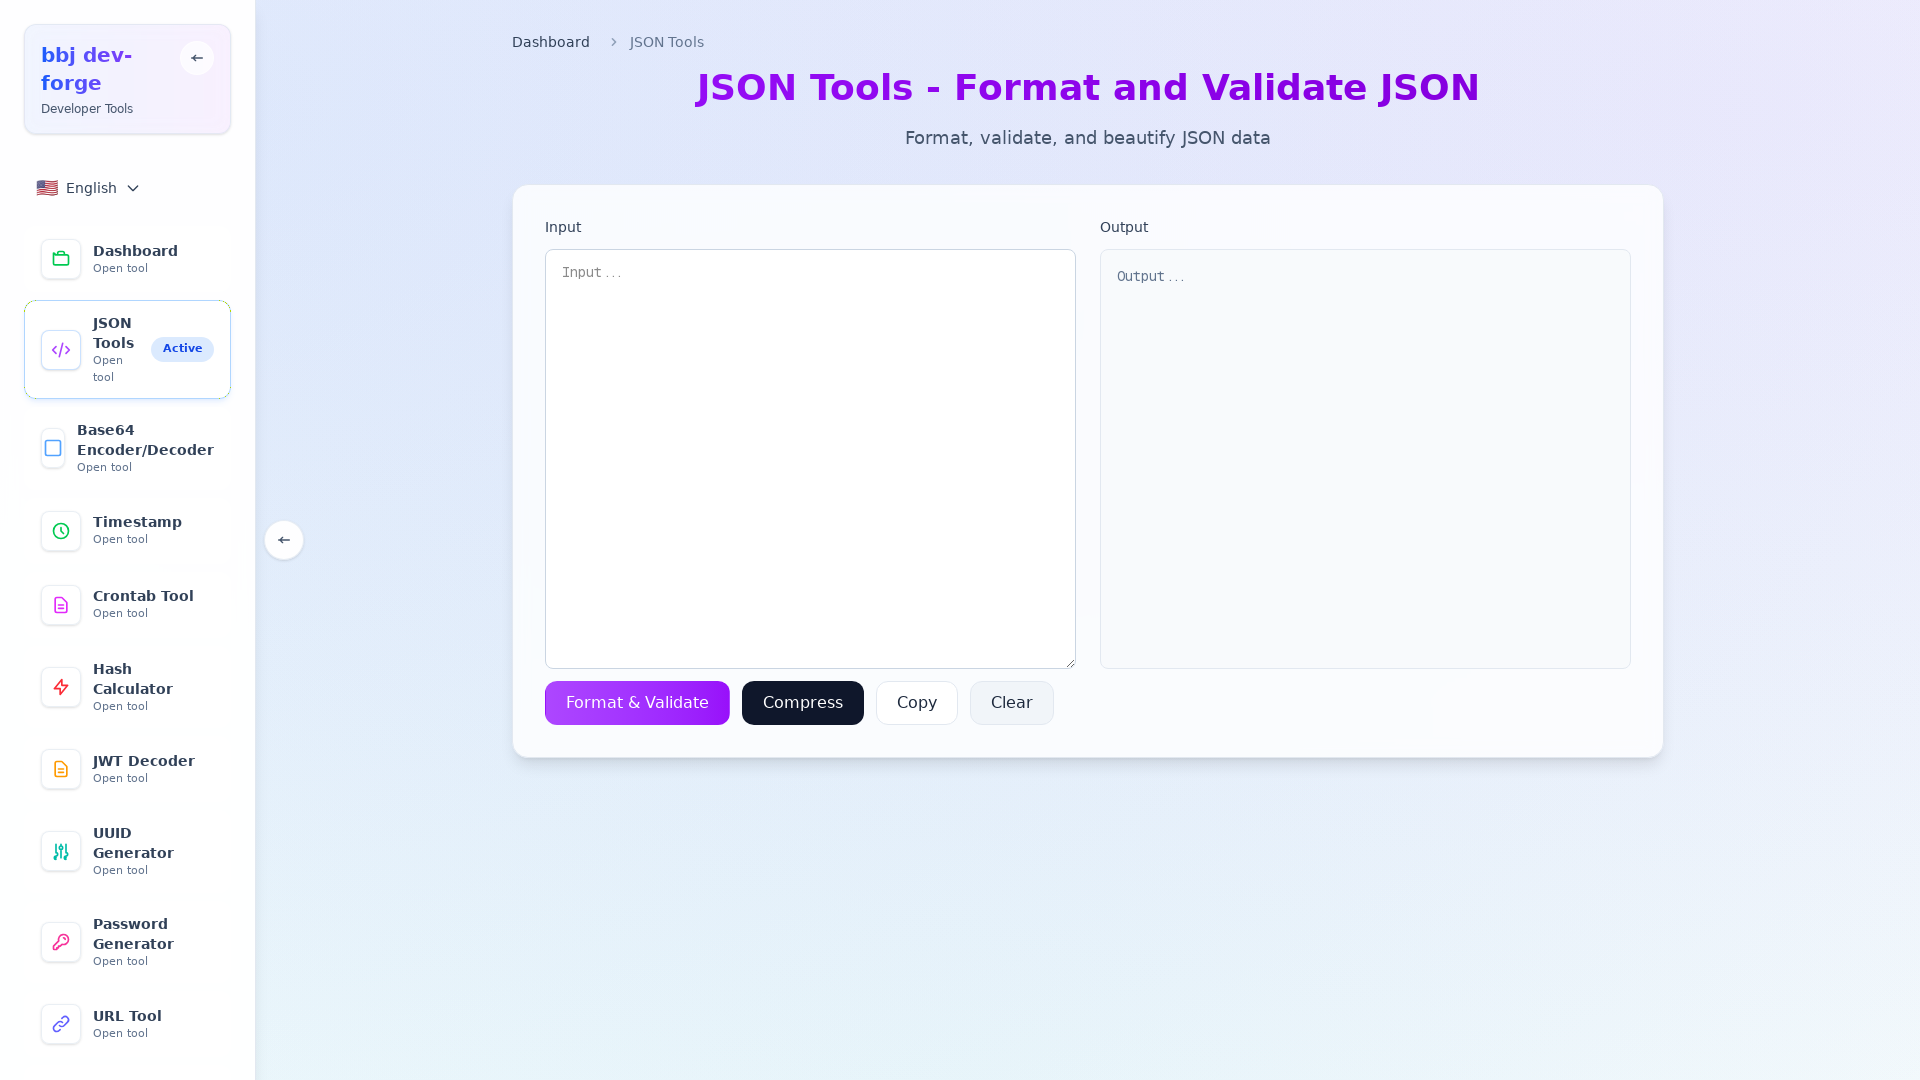

Set viewport to tablet size (768x1024)
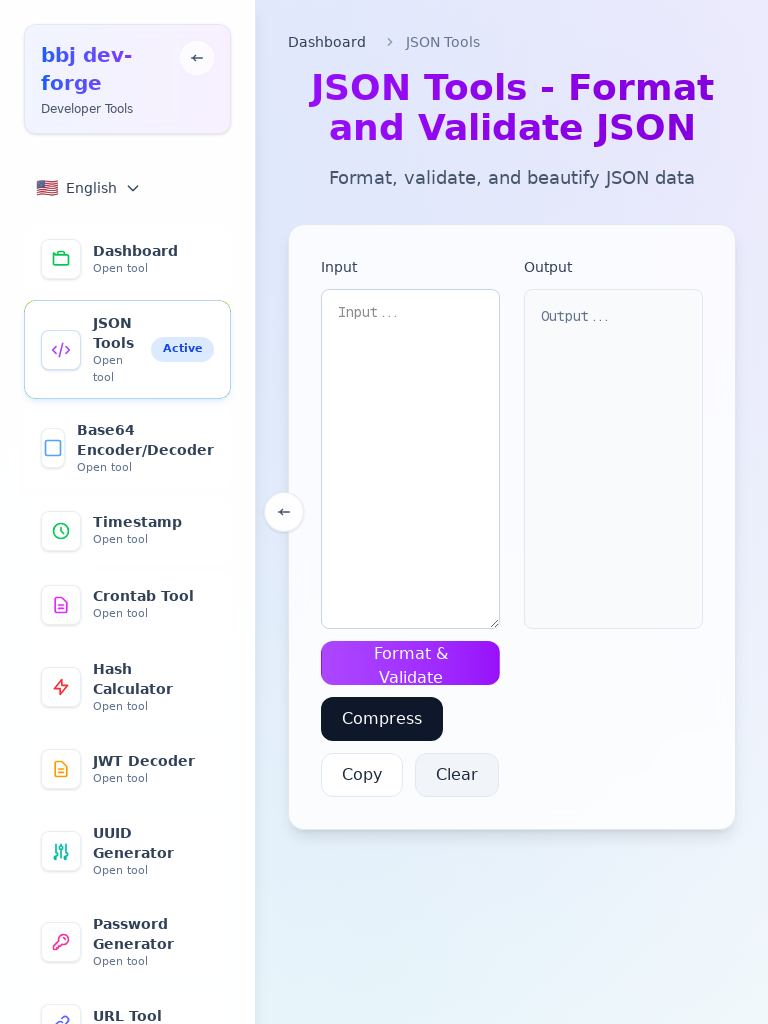

Waited 500ms for tablet layout to stabilize
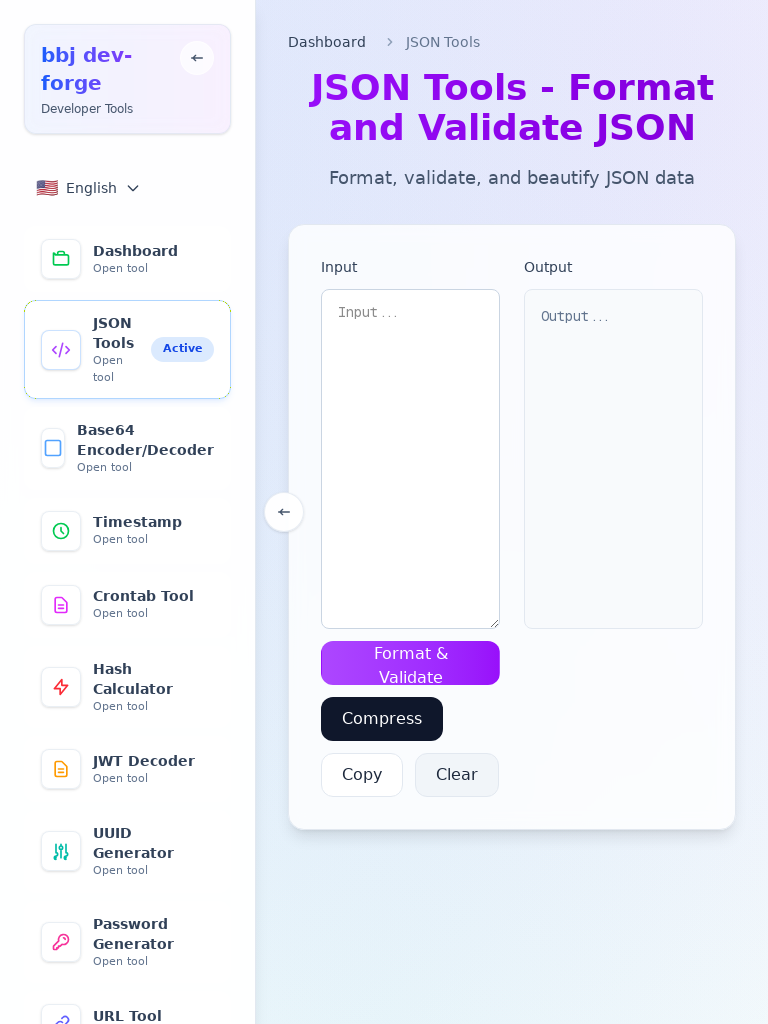

Input textarea is visible on tablet viewport
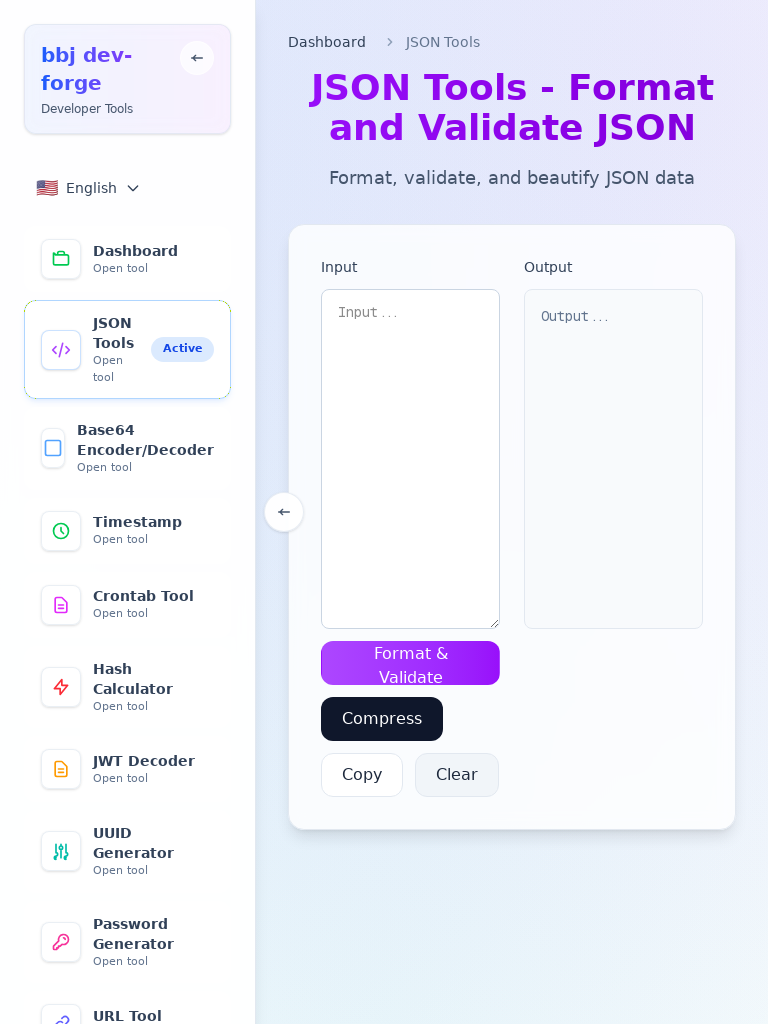

Format & Validate button is visible on tablet viewport
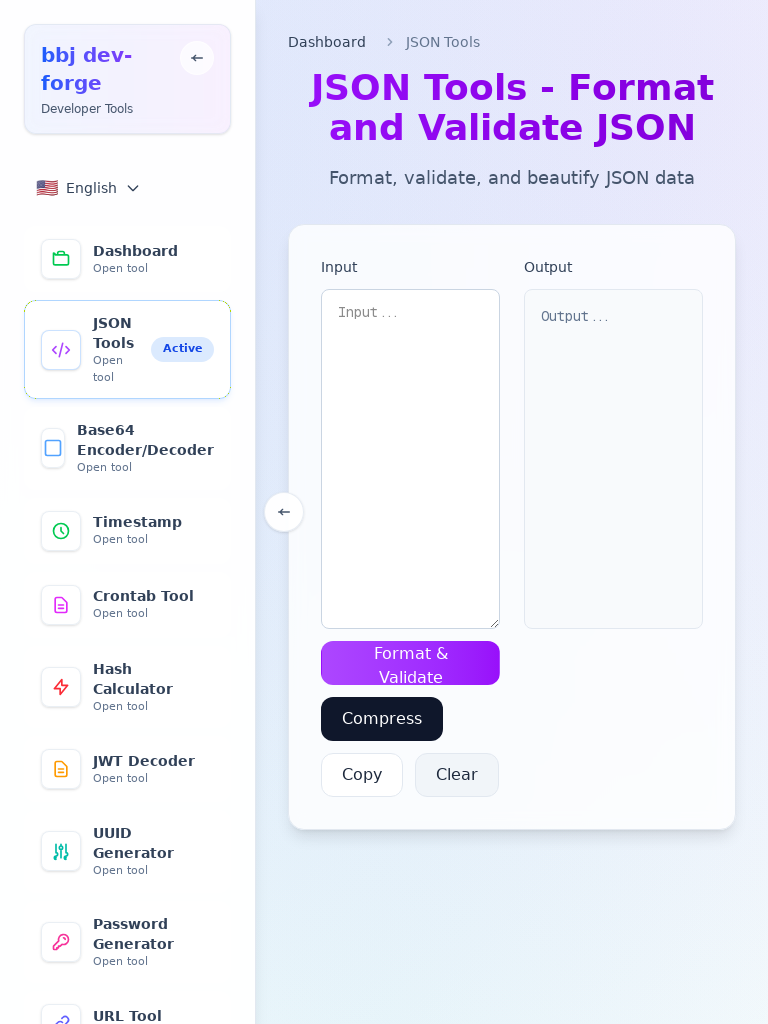

Set viewport to mobile size (375x667)
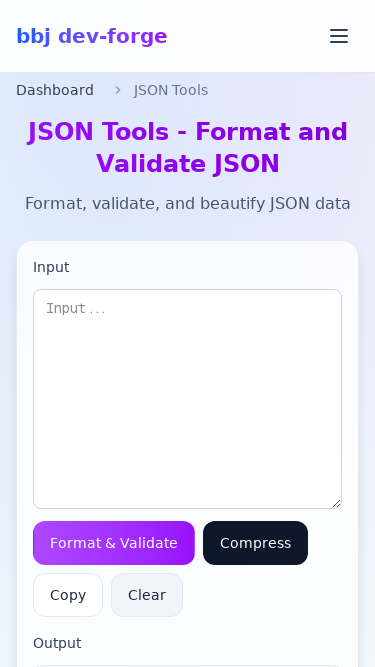

Waited 500ms for mobile layout to stabilize
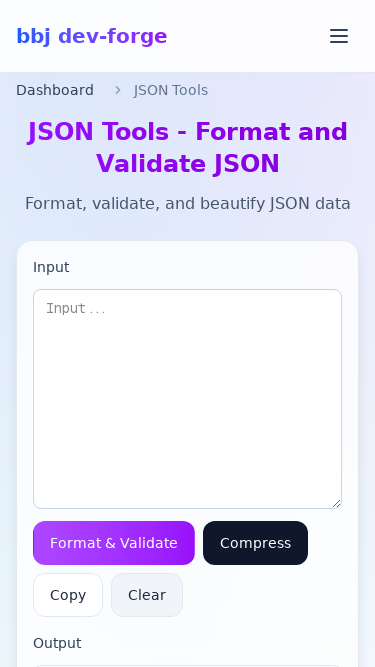

Input textarea is visible on mobile viewport
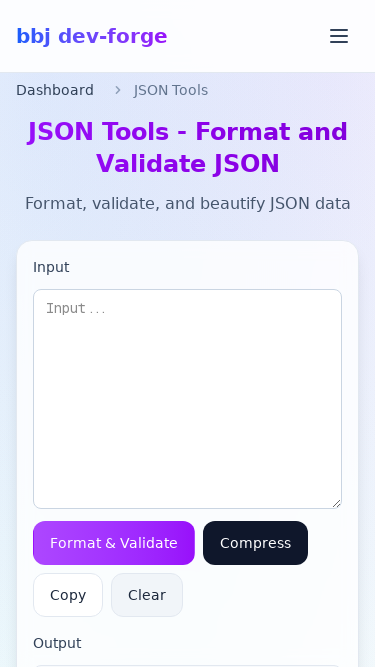

Format & Validate button is visible on mobile viewport
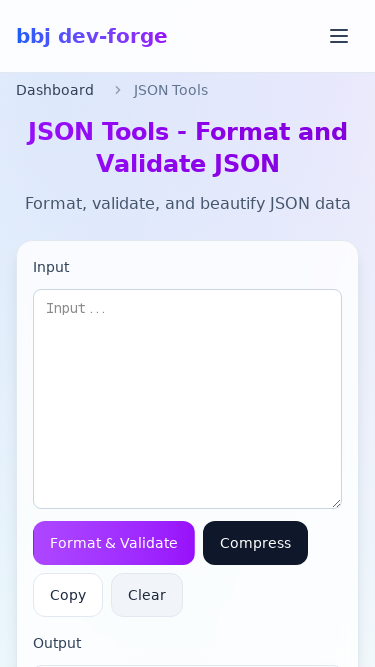

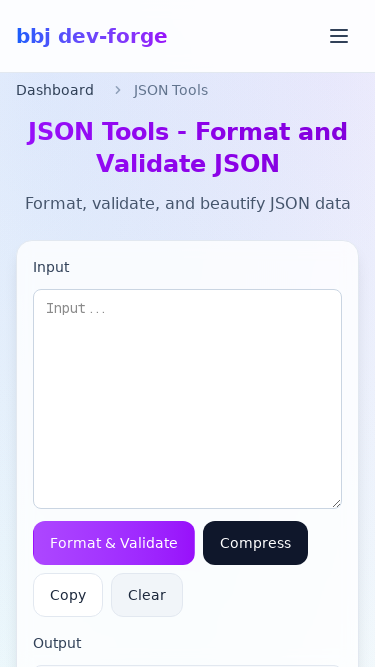